Tests radio button selection and checks if date field gets enabled/disabled based on the selection

Starting URL: https://rahulshettyacademy.com/dropdownsPractise/

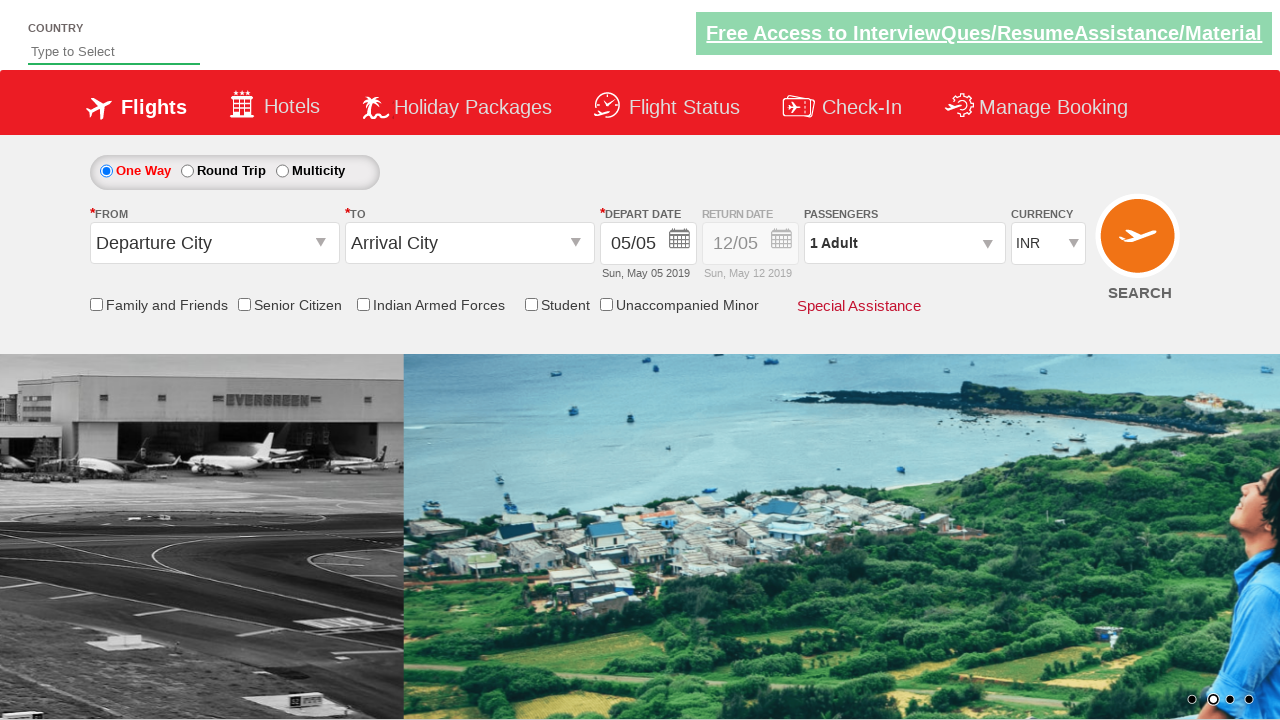

Checked initial state of radio button for trip type
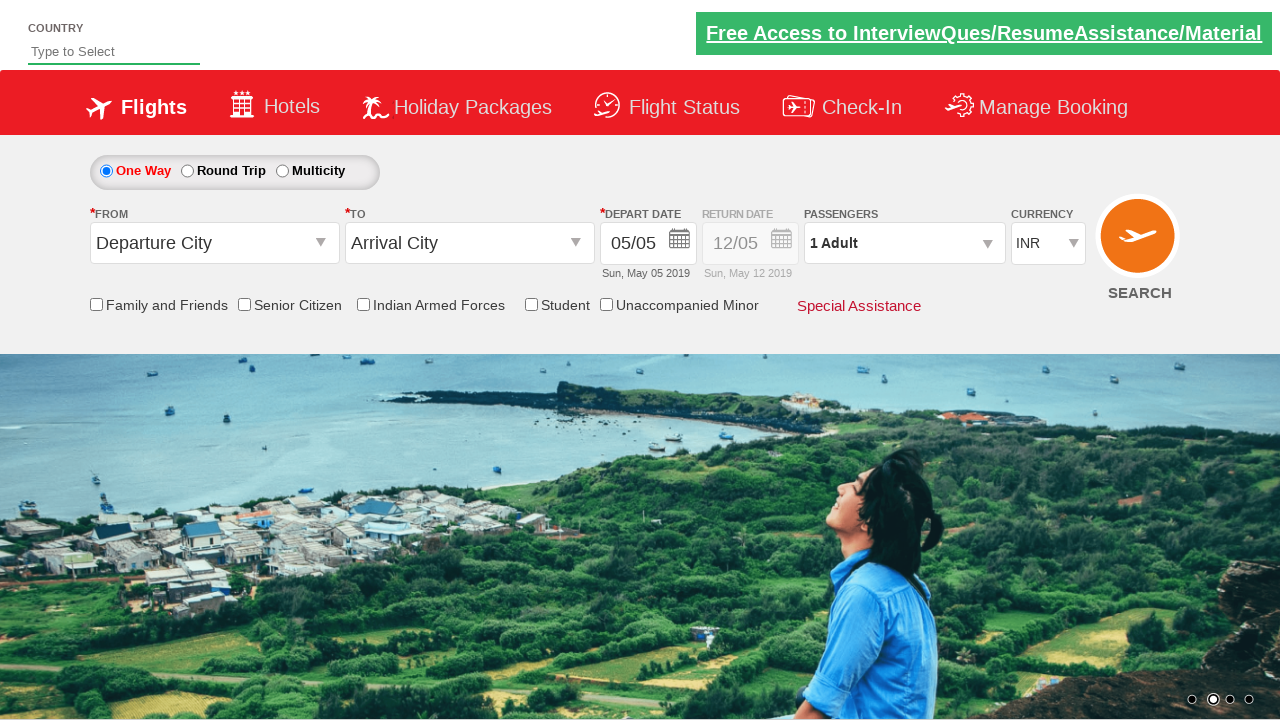

Clicked radio button to change trip type selection at (106, 171) on input[name='ctl00$mainContent$rbtnl_Trip']
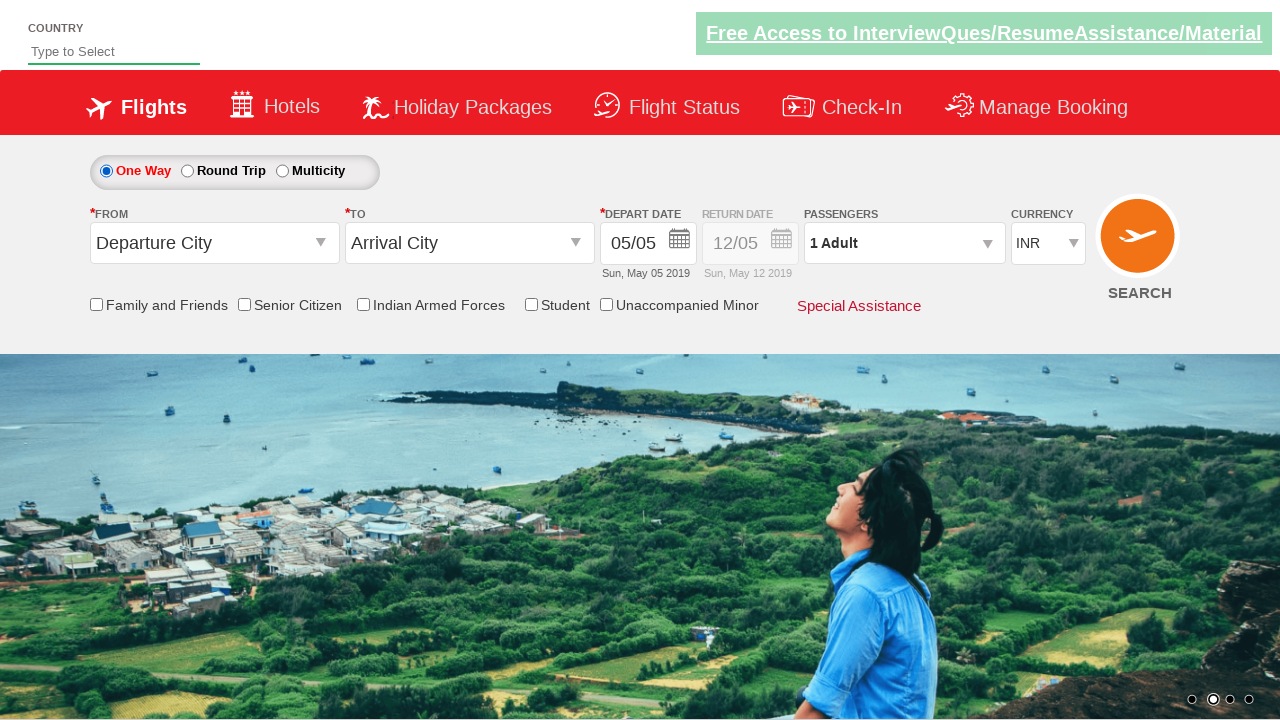

Verified return date field is enabled after radio button selection
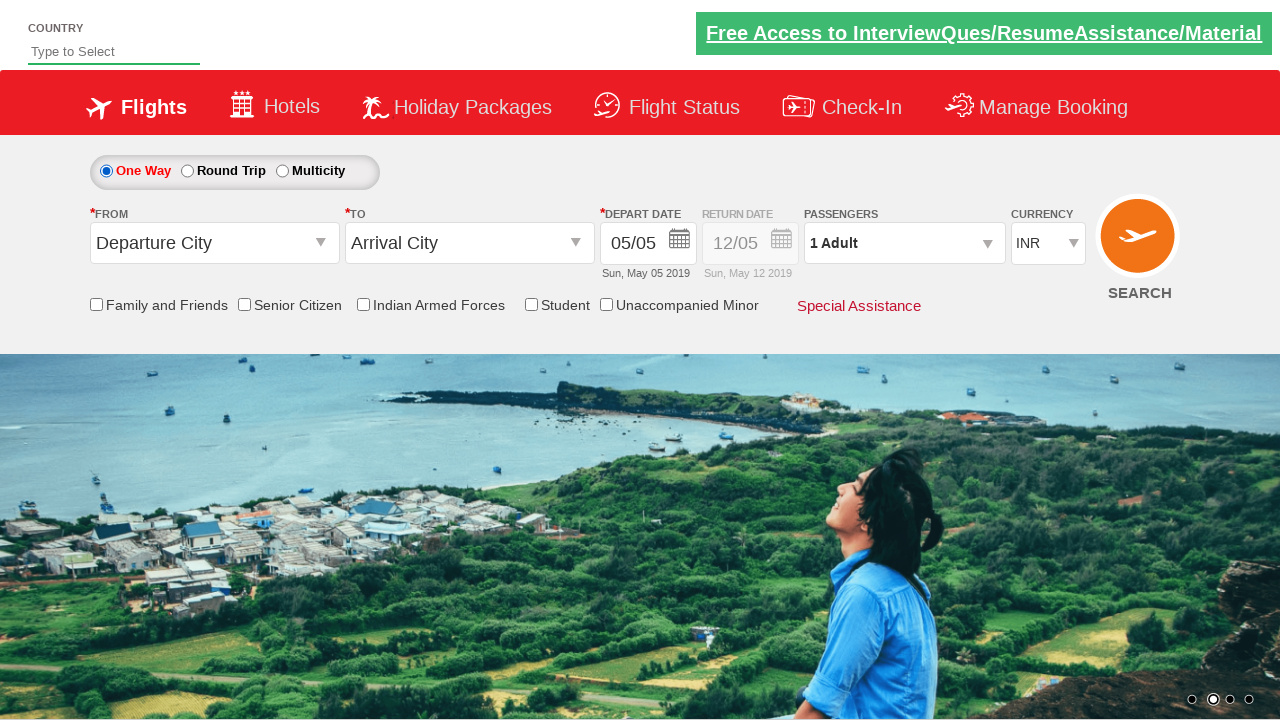

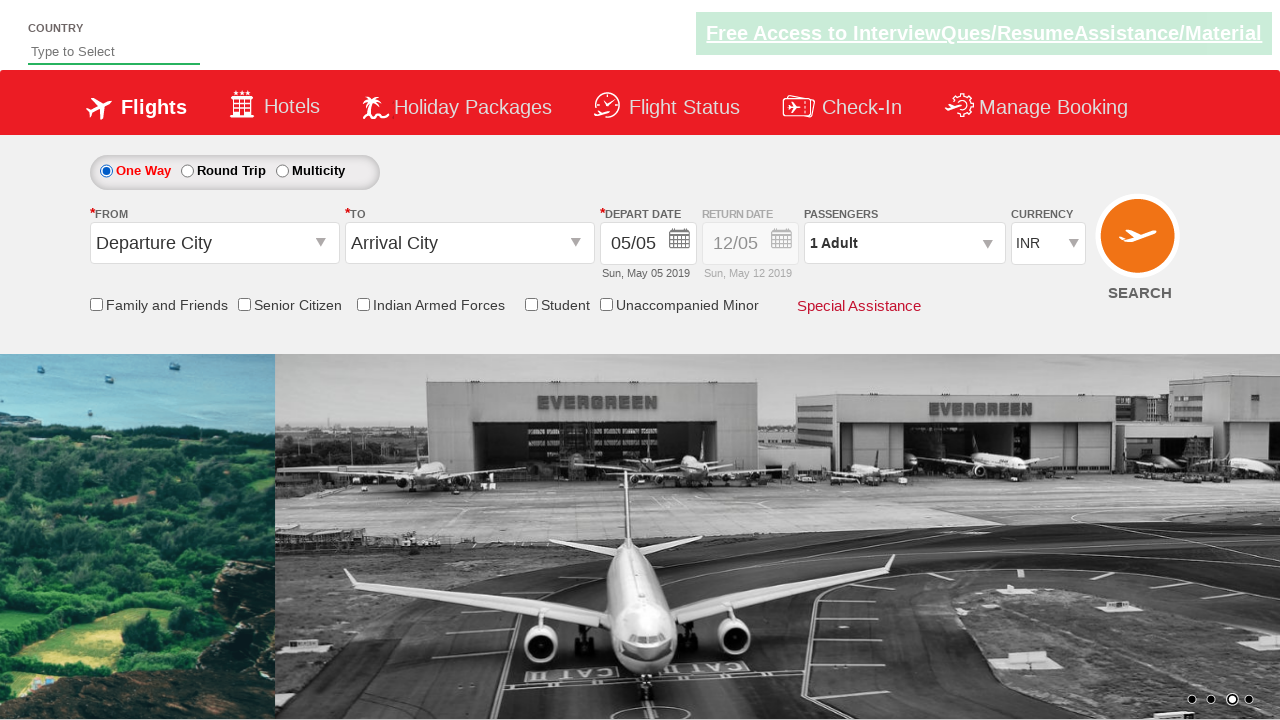